Tests the complete purchase flow by navigating to the cart, clicking Place Order, filling out the checkout form with customer and payment details, and completing the purchase.

Starting URL: https://www.demoblaze.com/

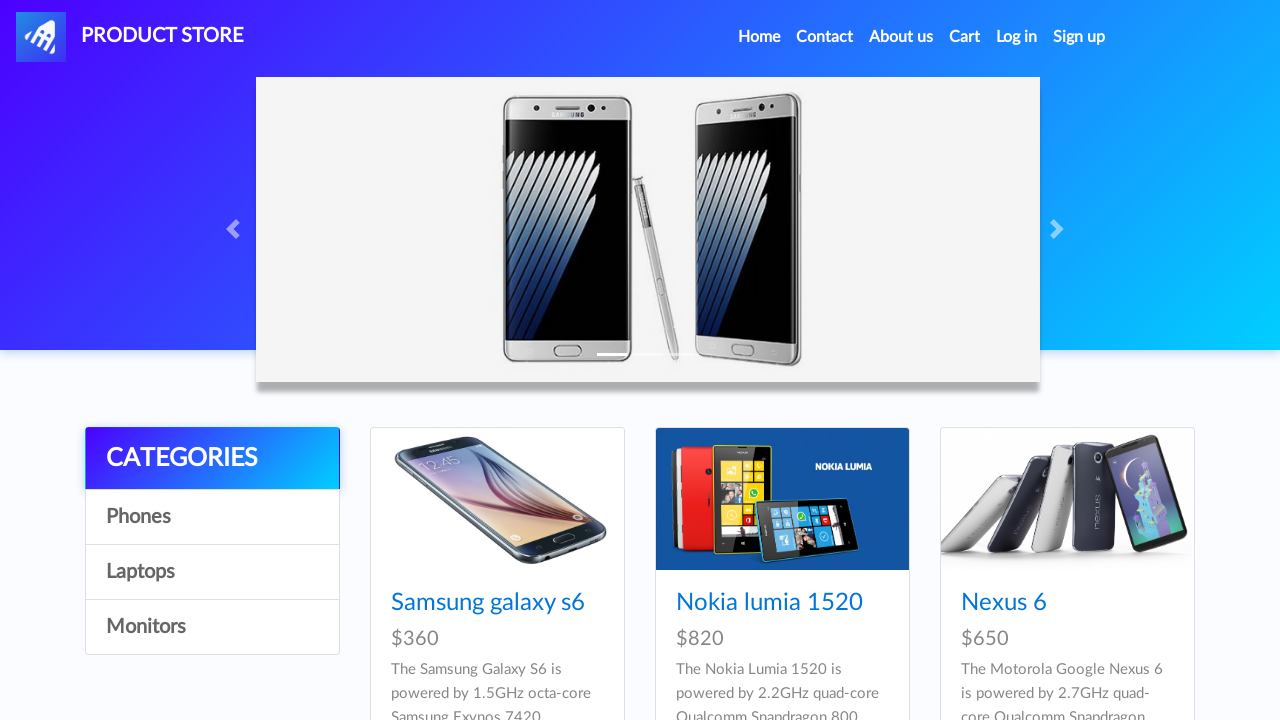

Clicked on Cart link in navigation at (965, 37) on a#cartur
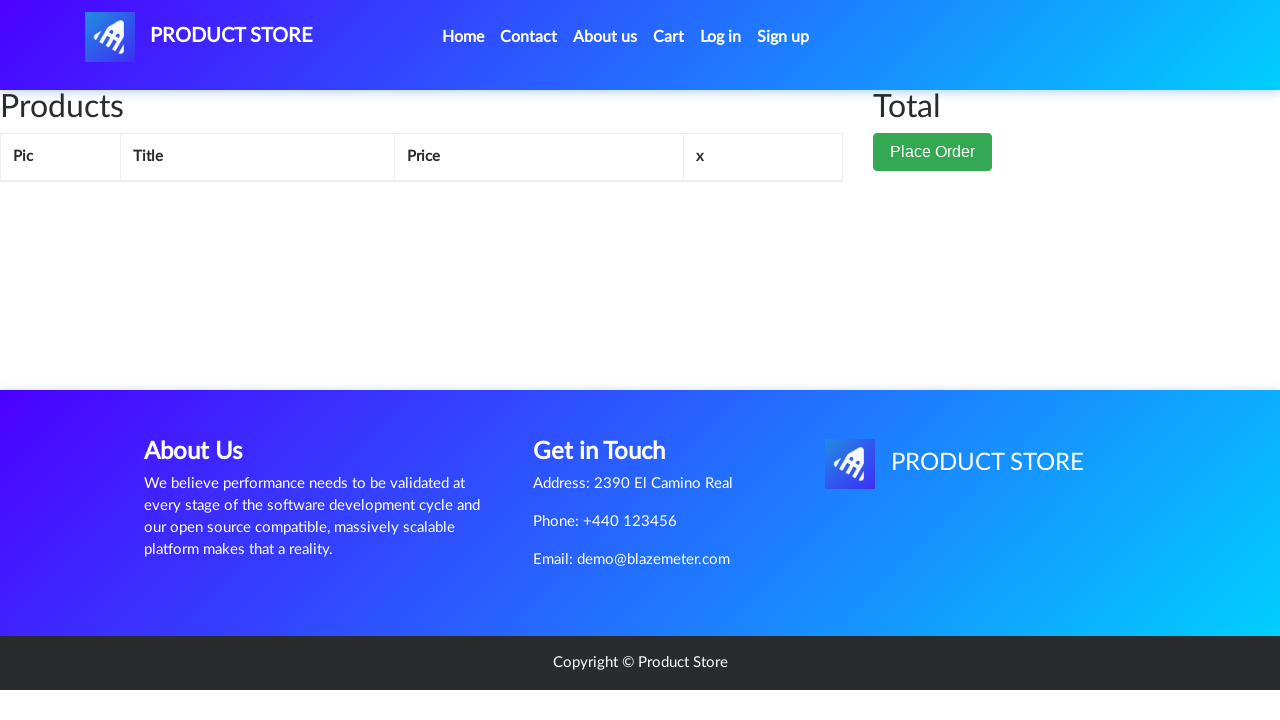

Cart page loaded
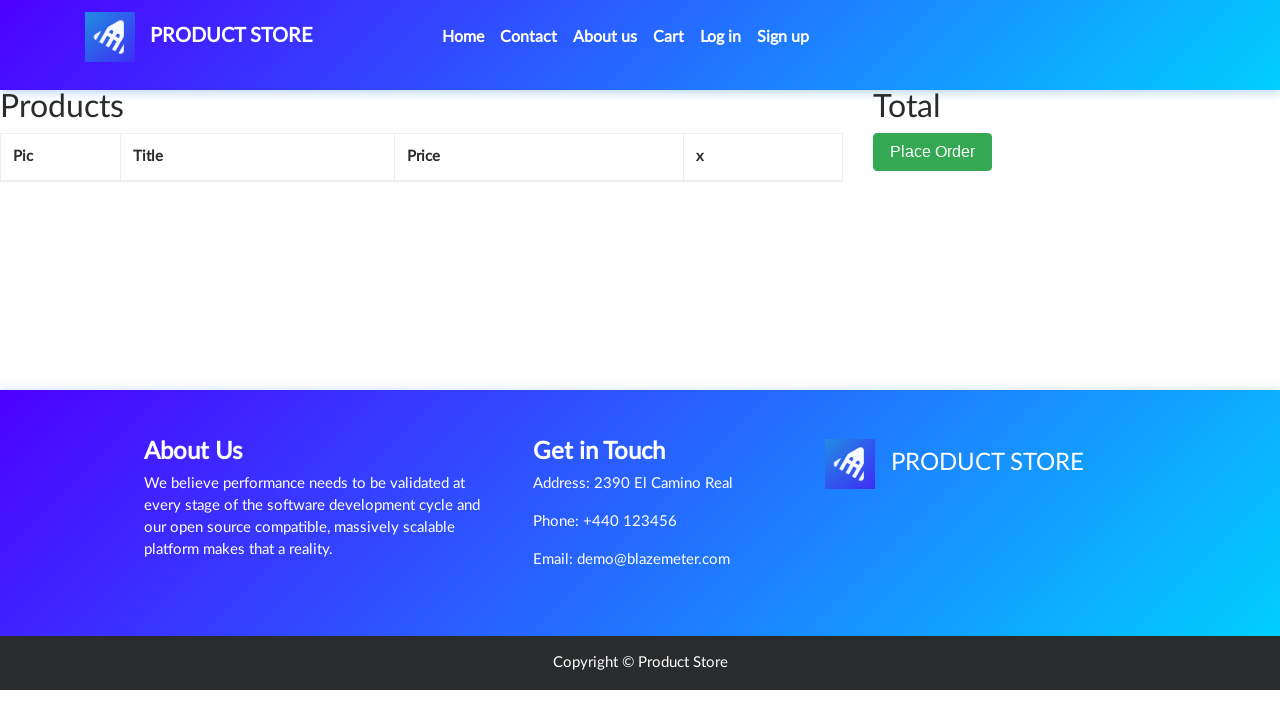

Clicked Place Order button at (933, 152) on button:has-text('Place Order')
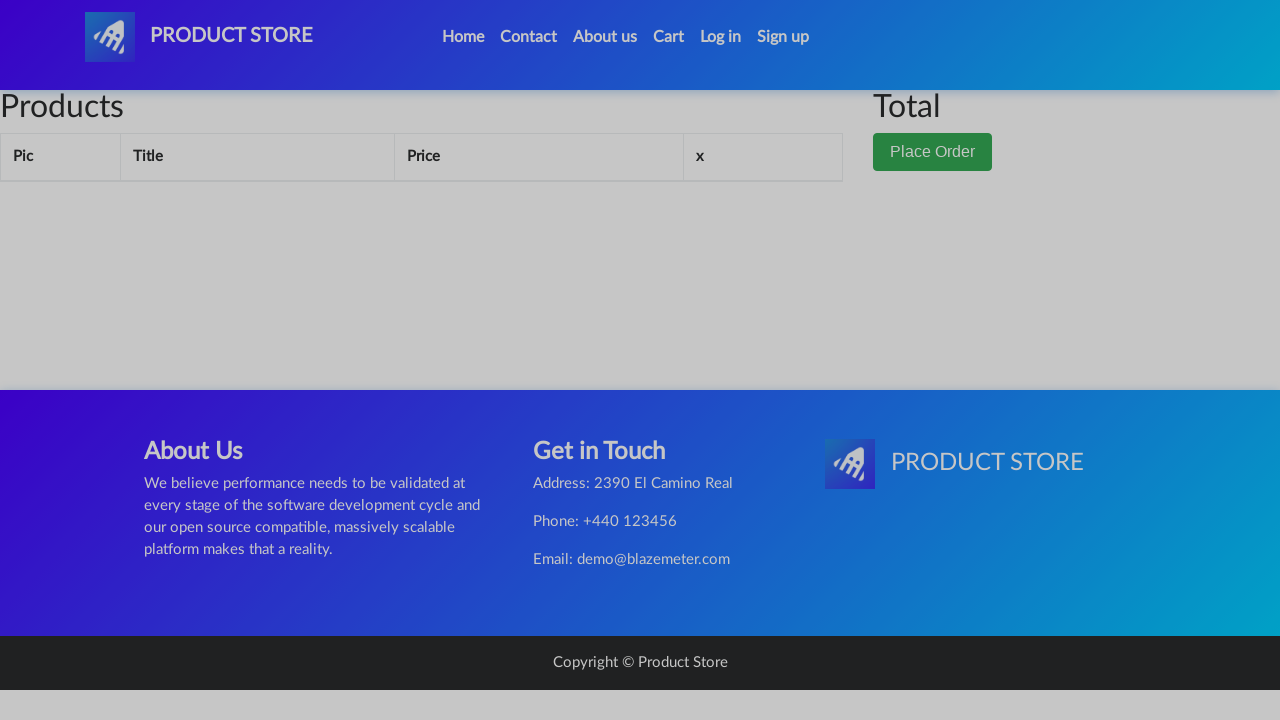

Order modal appeared
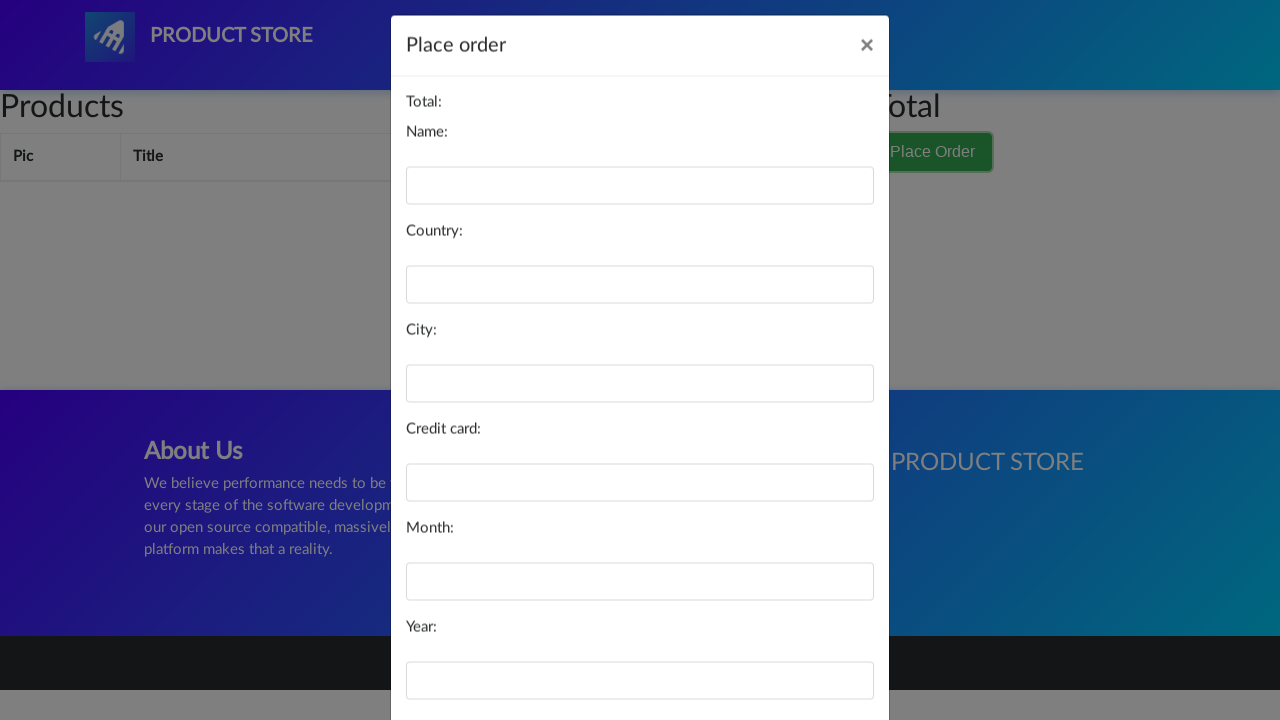

Filled customer name 'Maria Rodriguez' on #name
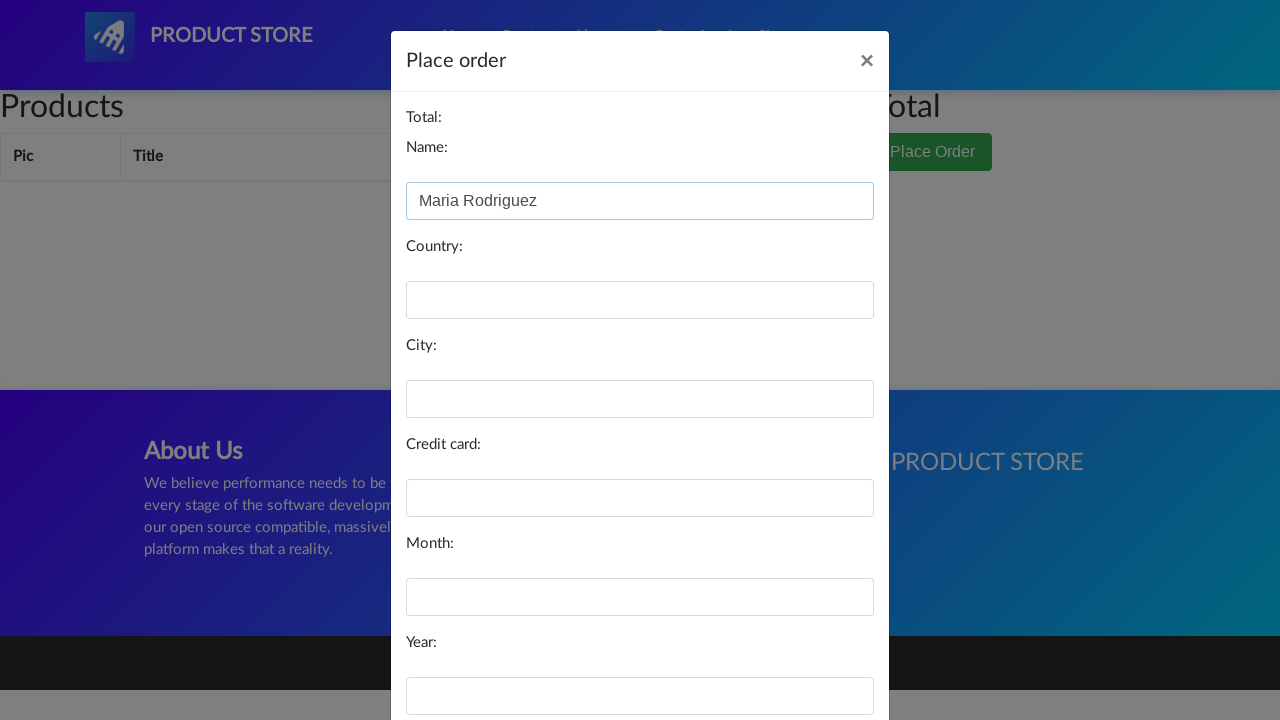

Filled country 'Spain' on #country
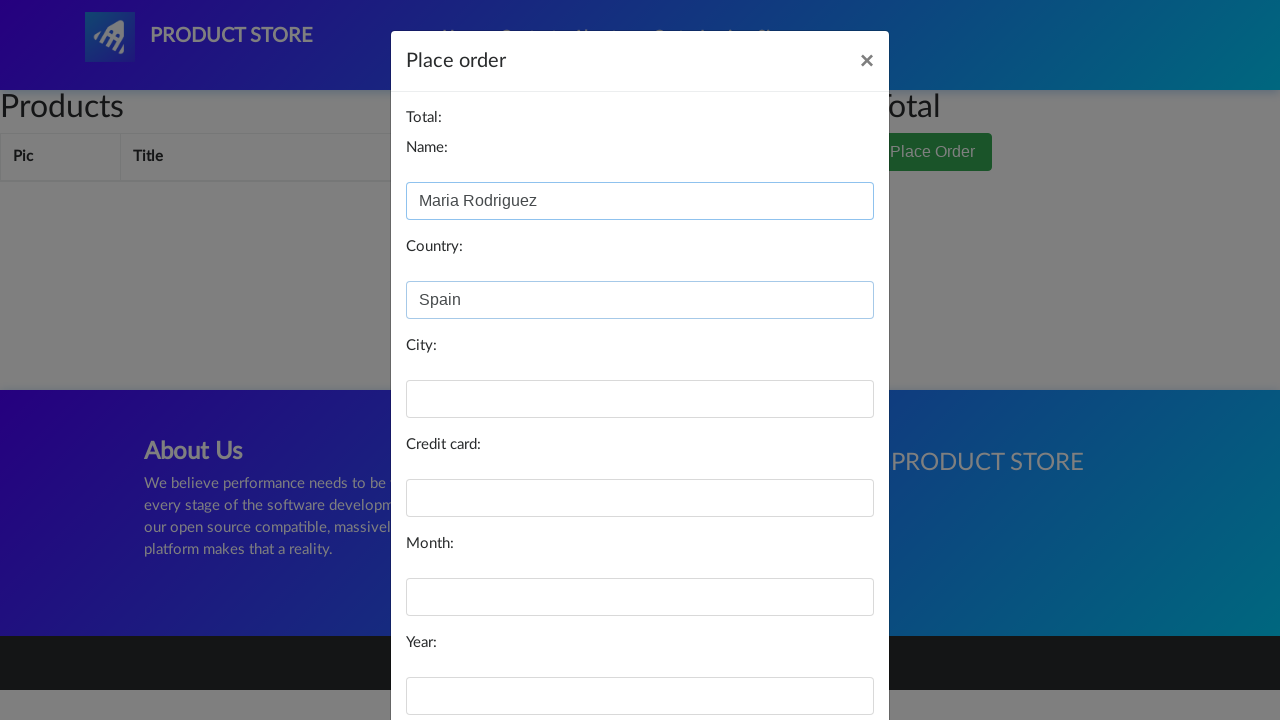

Filled city 'Madrid' on #city
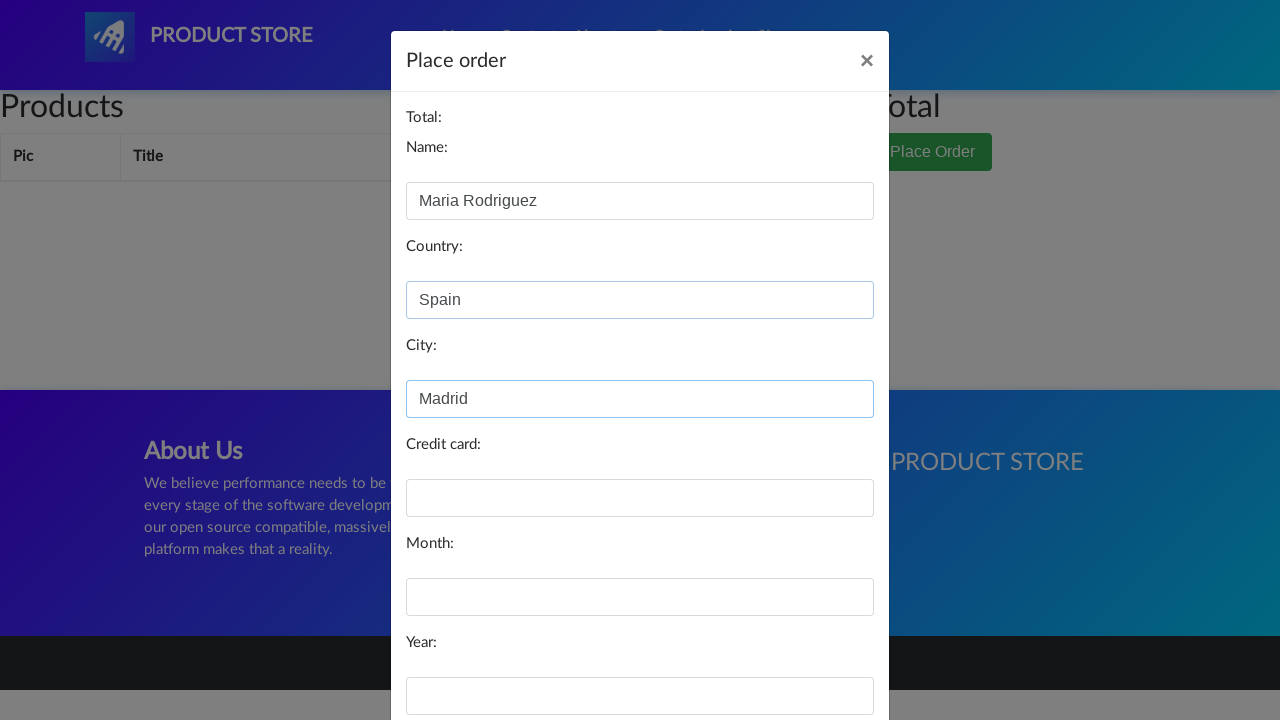

Filled credit card number on #card
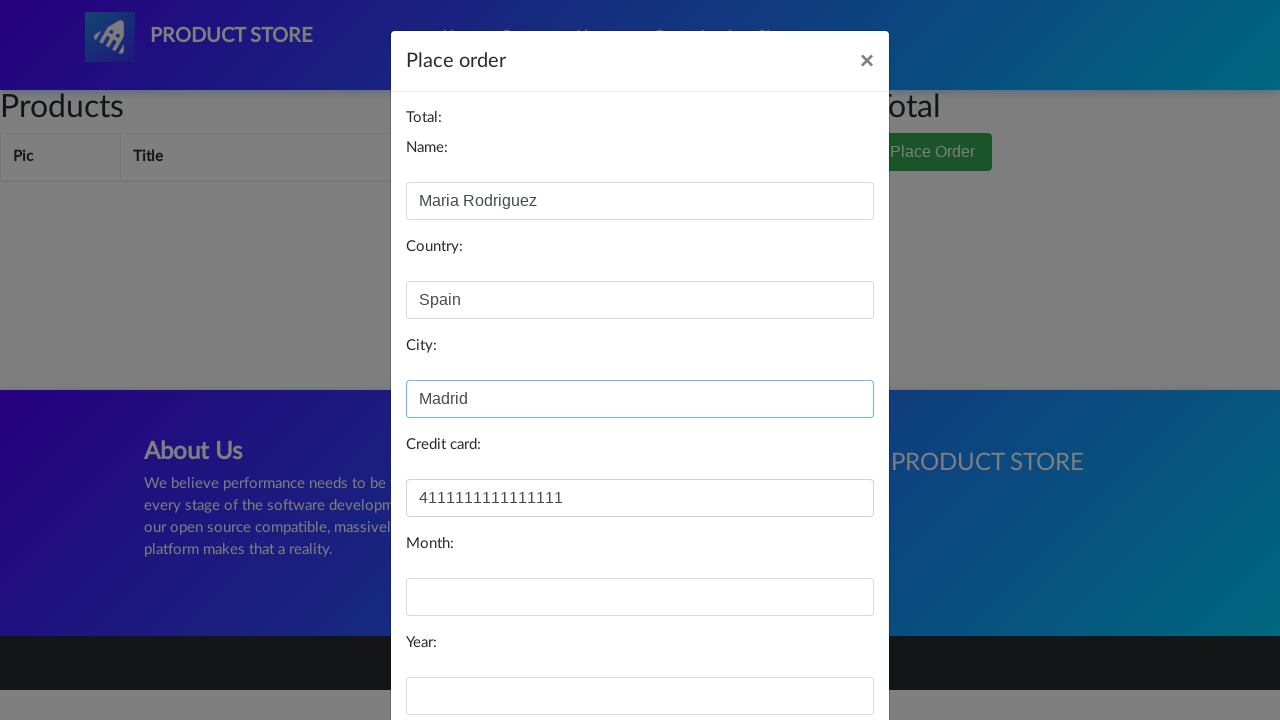

Filled expiration month 'December' on #month
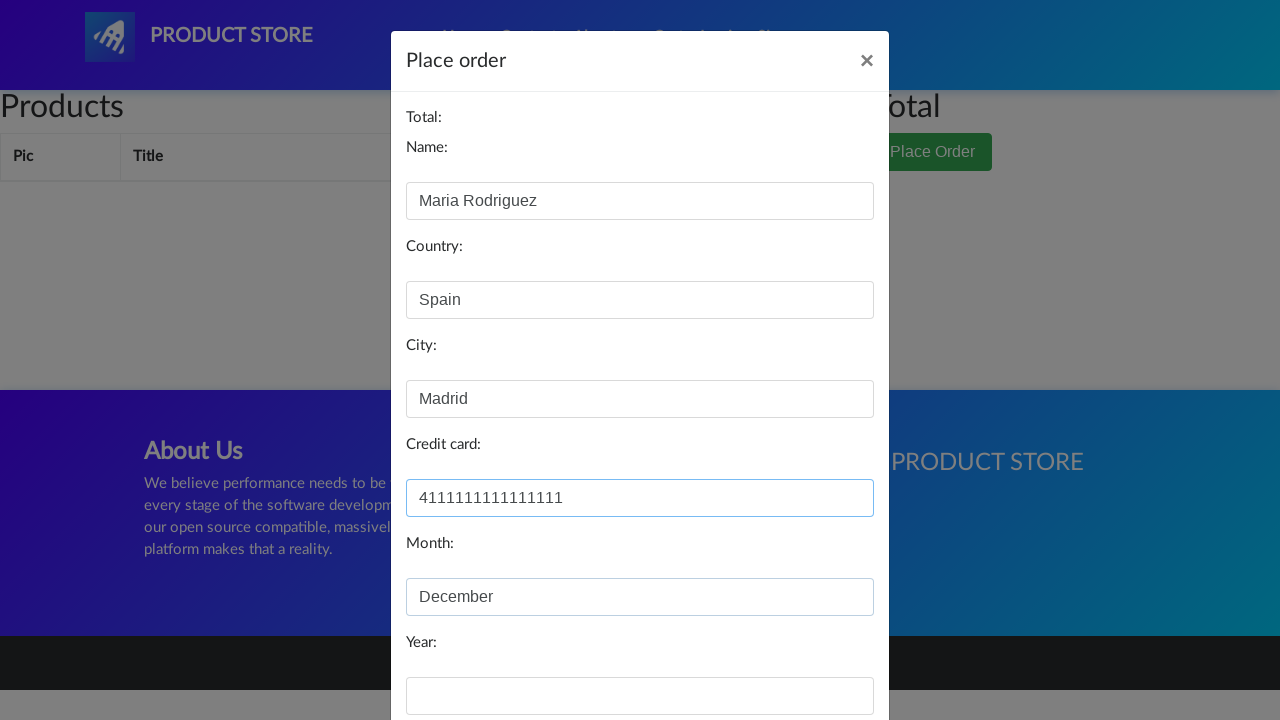

Filled expiration year '2025' on #year
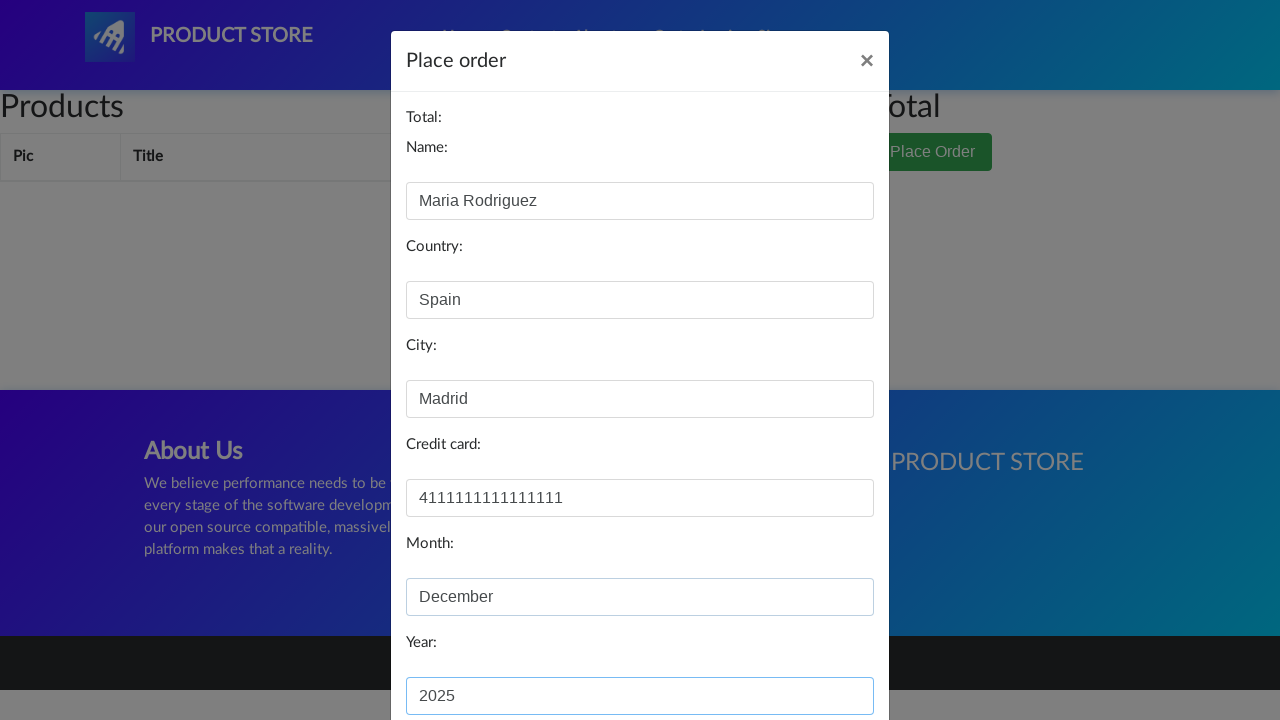

Clicked Purchase button to submit the checkout form at (823, 655) on button:has-text('Purchase')
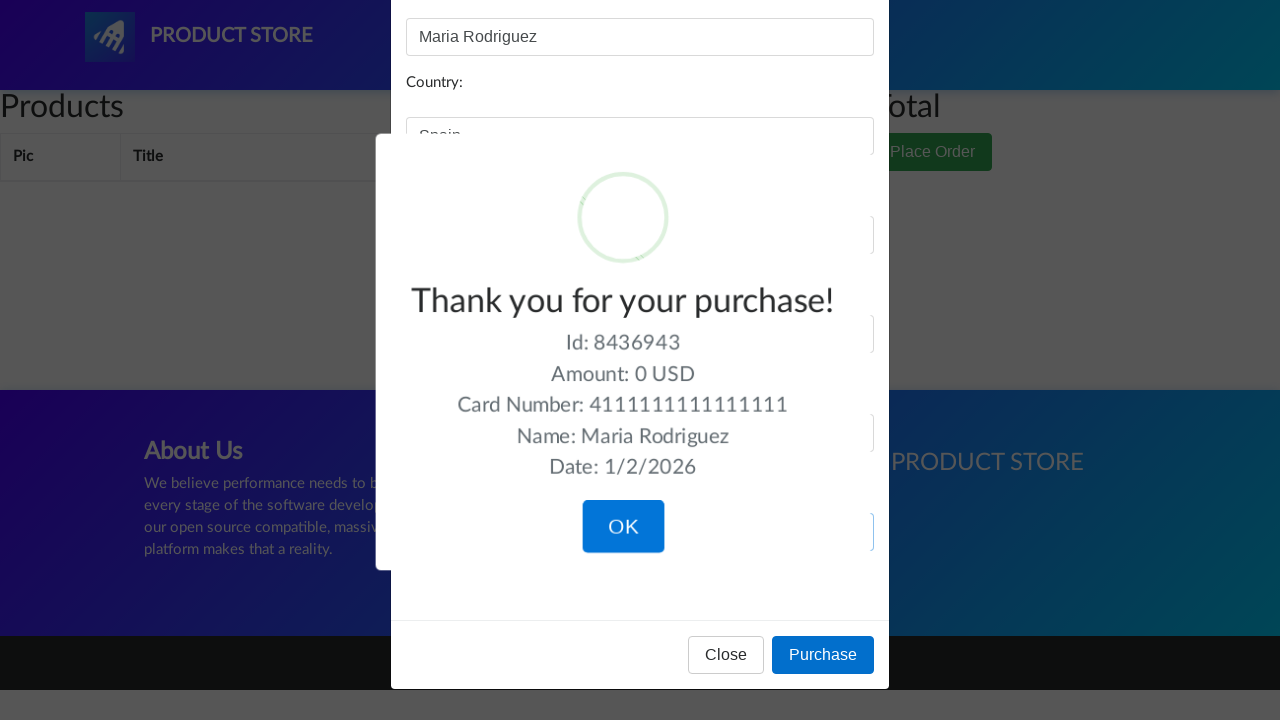

Purchase confirmation message appeared
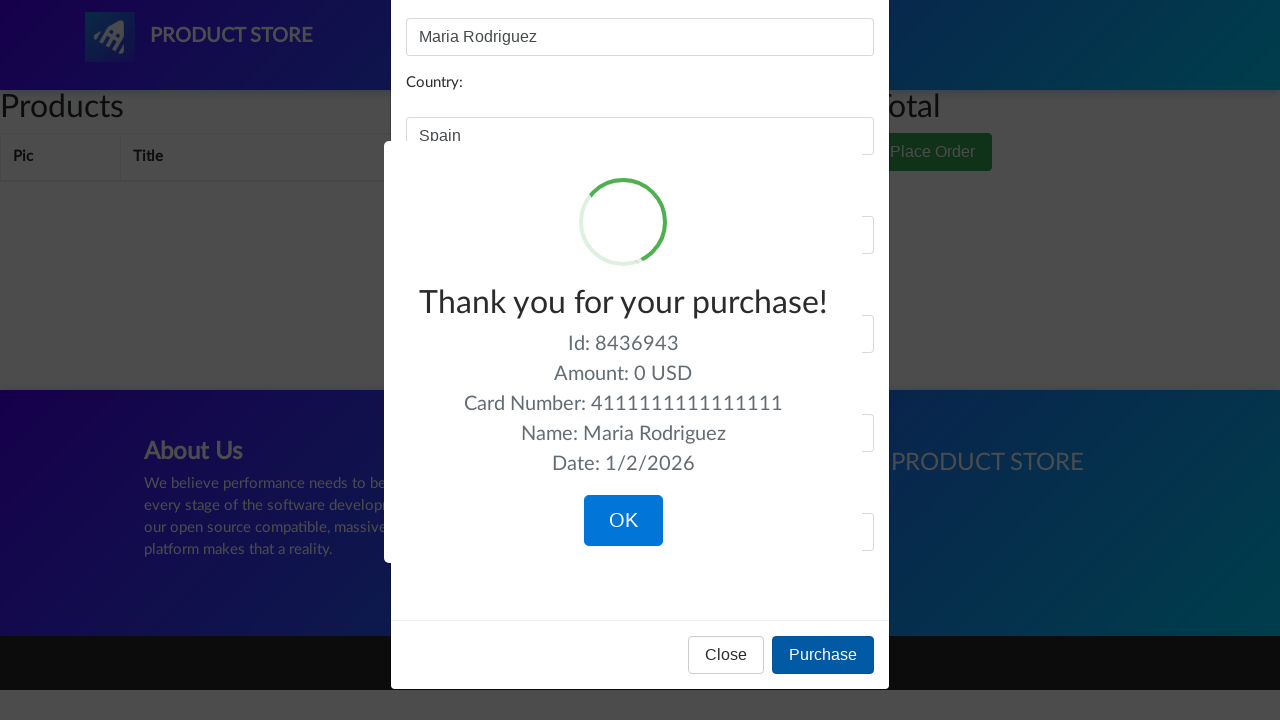

Clicked OK button to close confirmation dialog at (623, 521) on button.confirm.btn.btn-lg.btn-primary
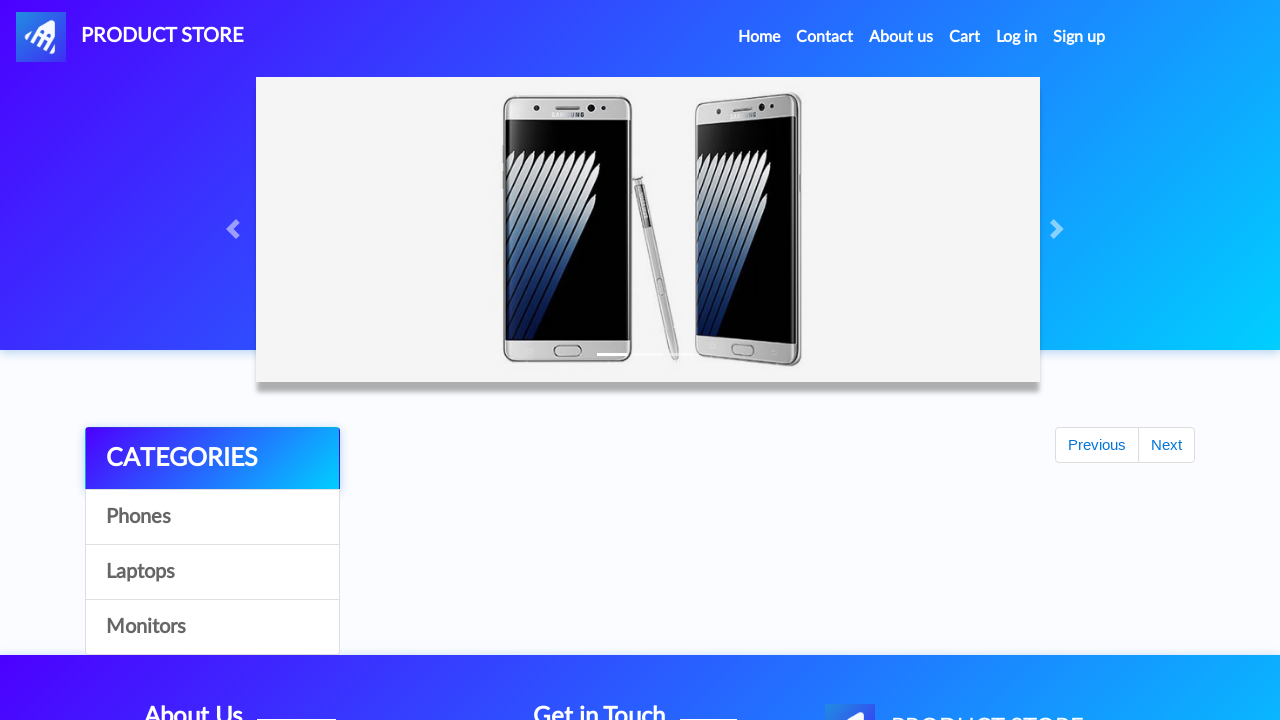

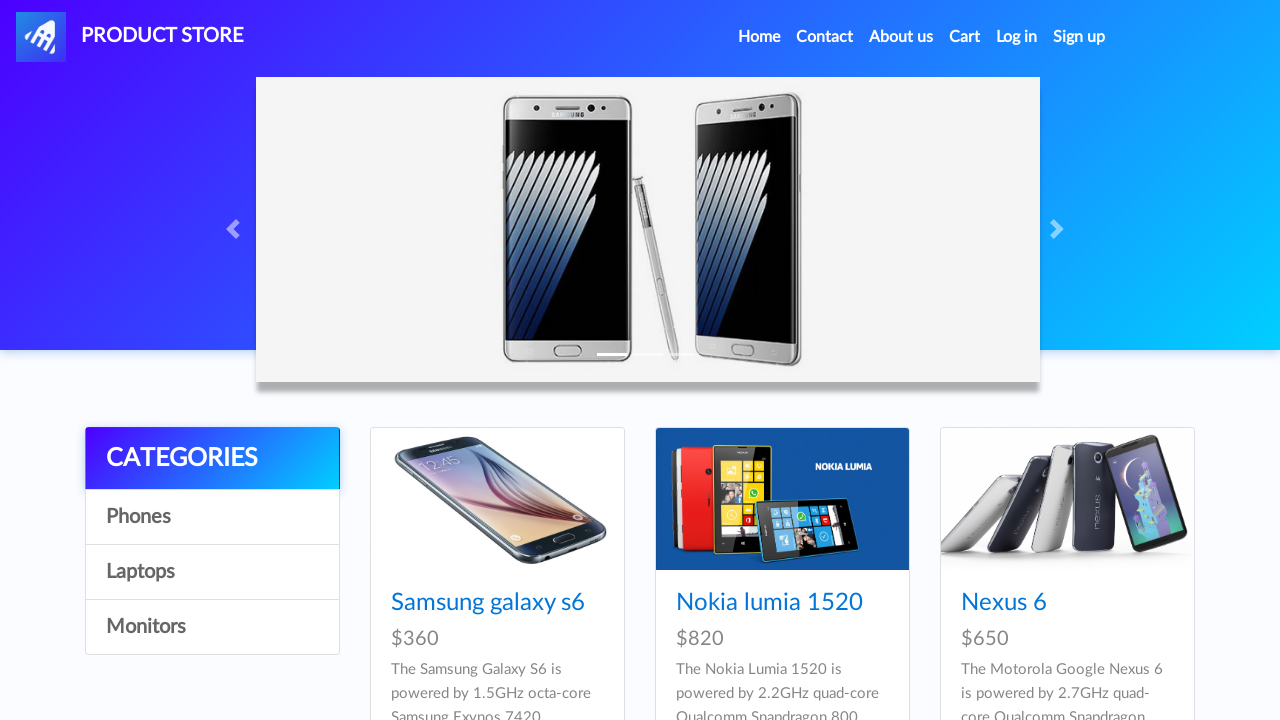